Tests file upload functionality by uploading a test file and verifying the success message is displayed

Starting URL: https://practice.expandtesting.com/upload

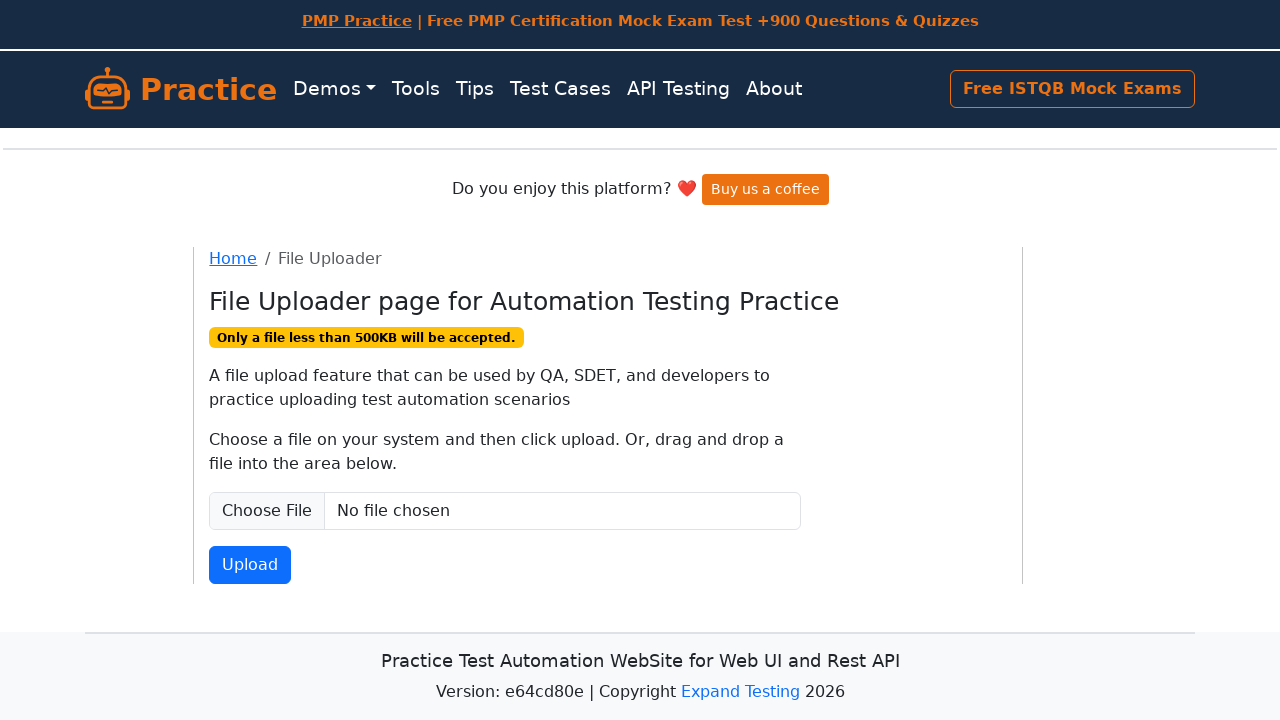

Created temporary test file 'test_document.txt'
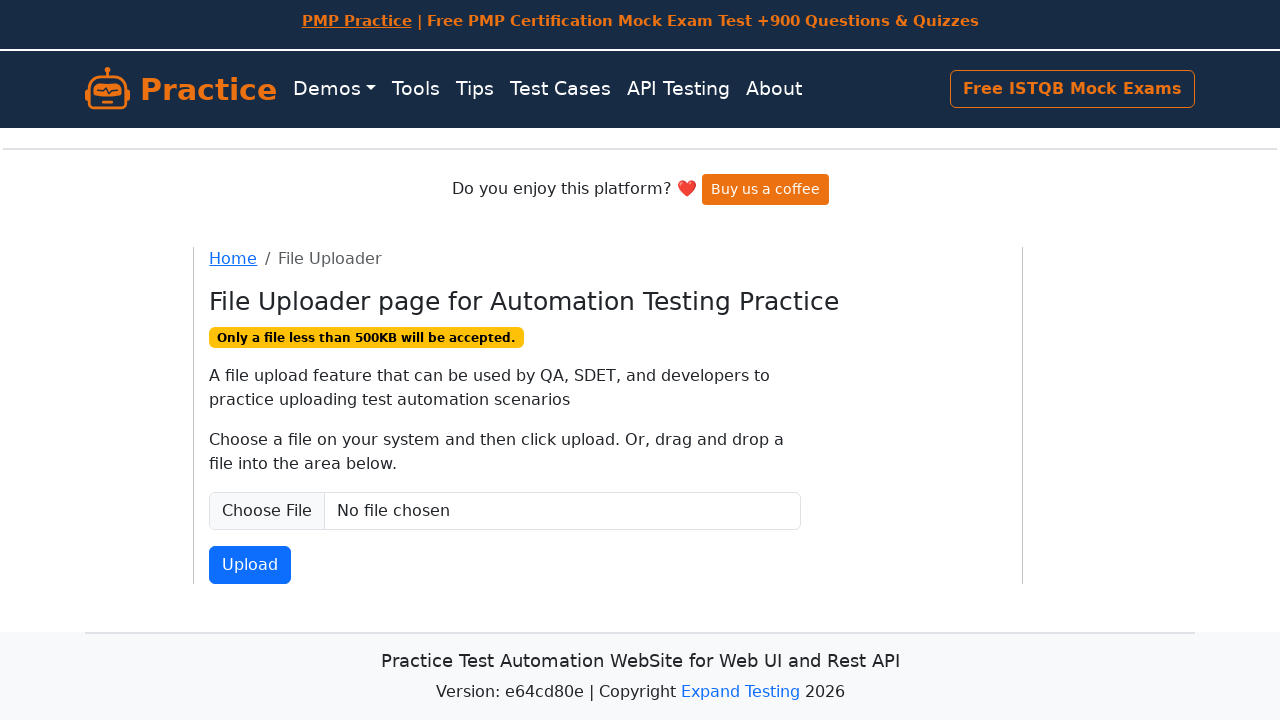

Selected test file in file upload input
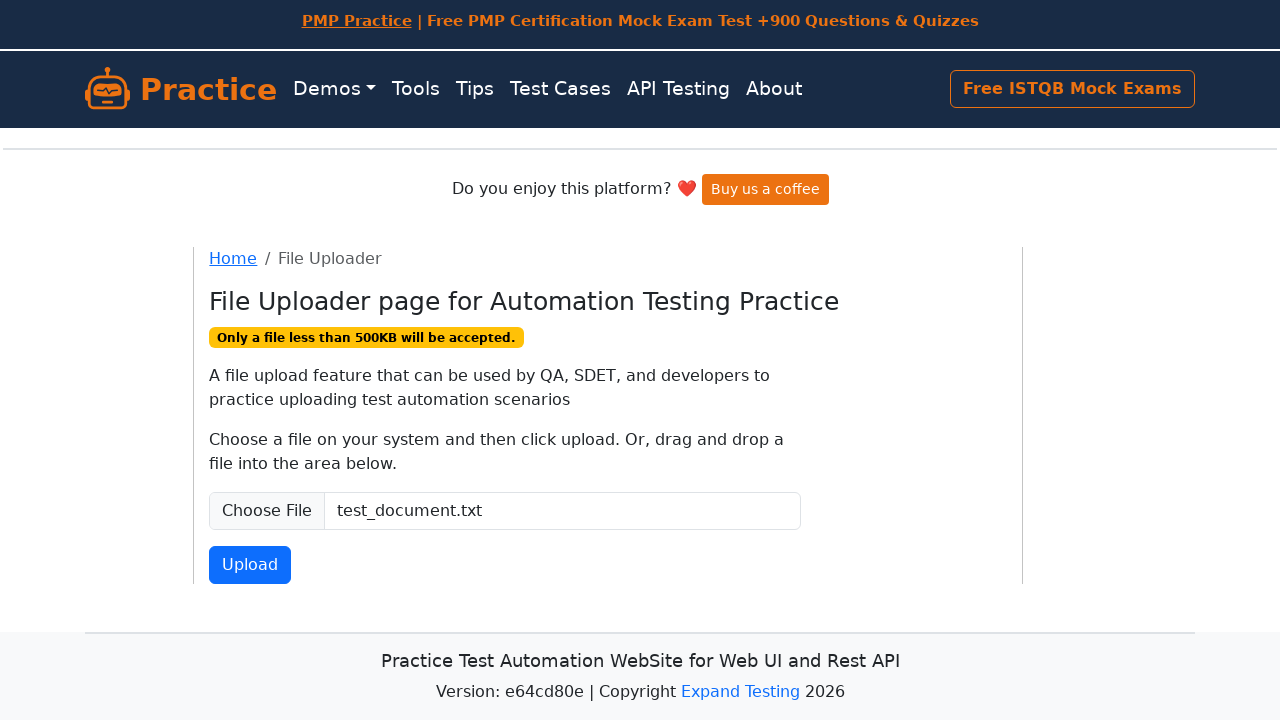

Clicked Upload button to submit file at (250, 565) on button:has-text("Upload")
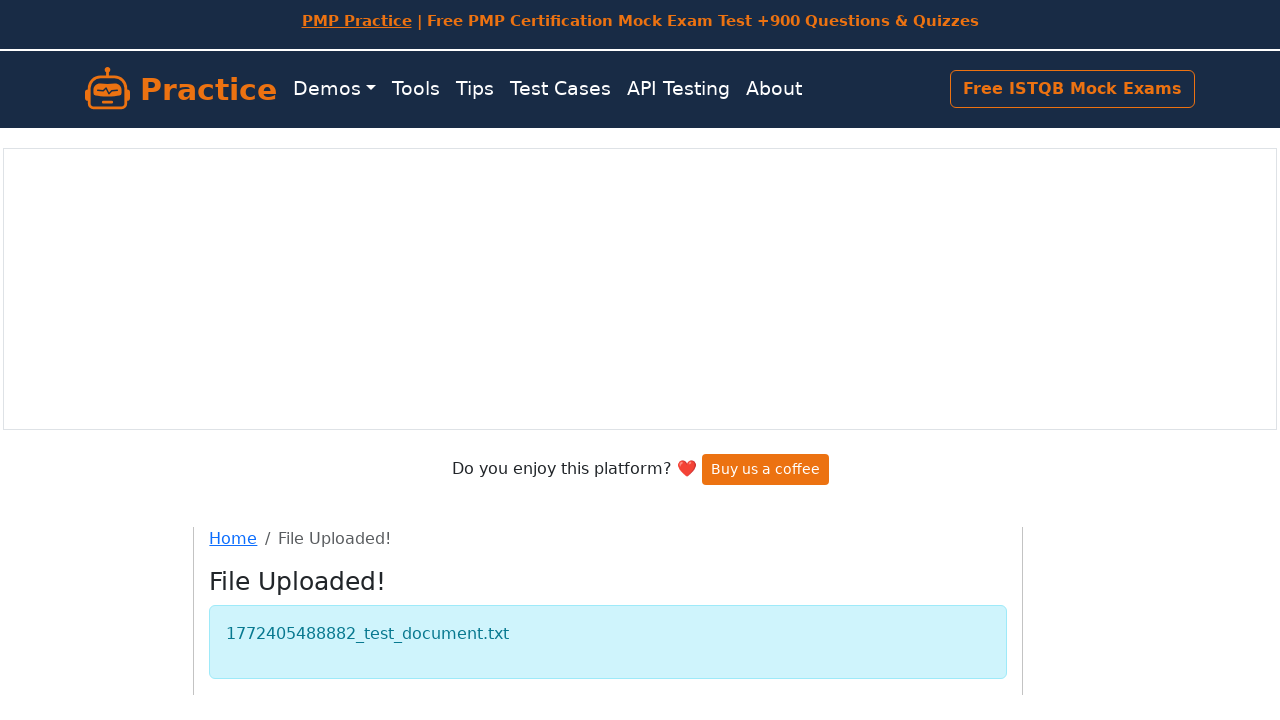

Verified success message 'File Uploaded!' is displayed
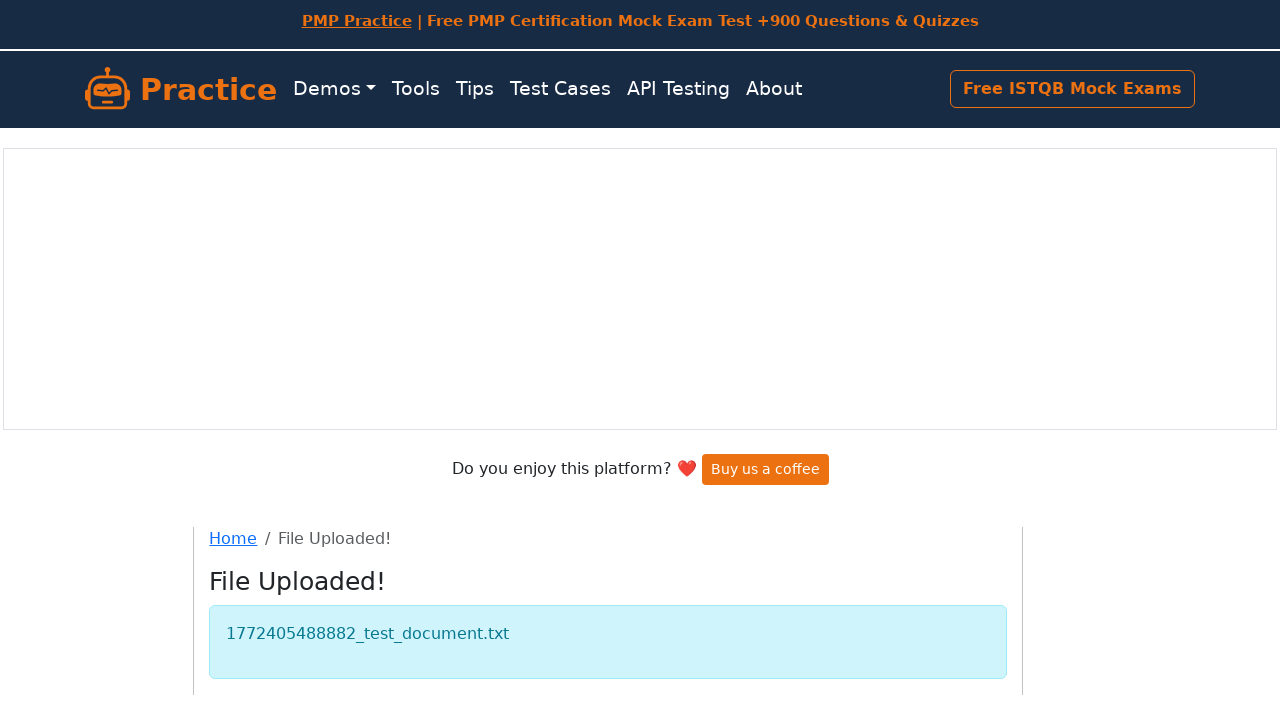

Deleted temporary test file
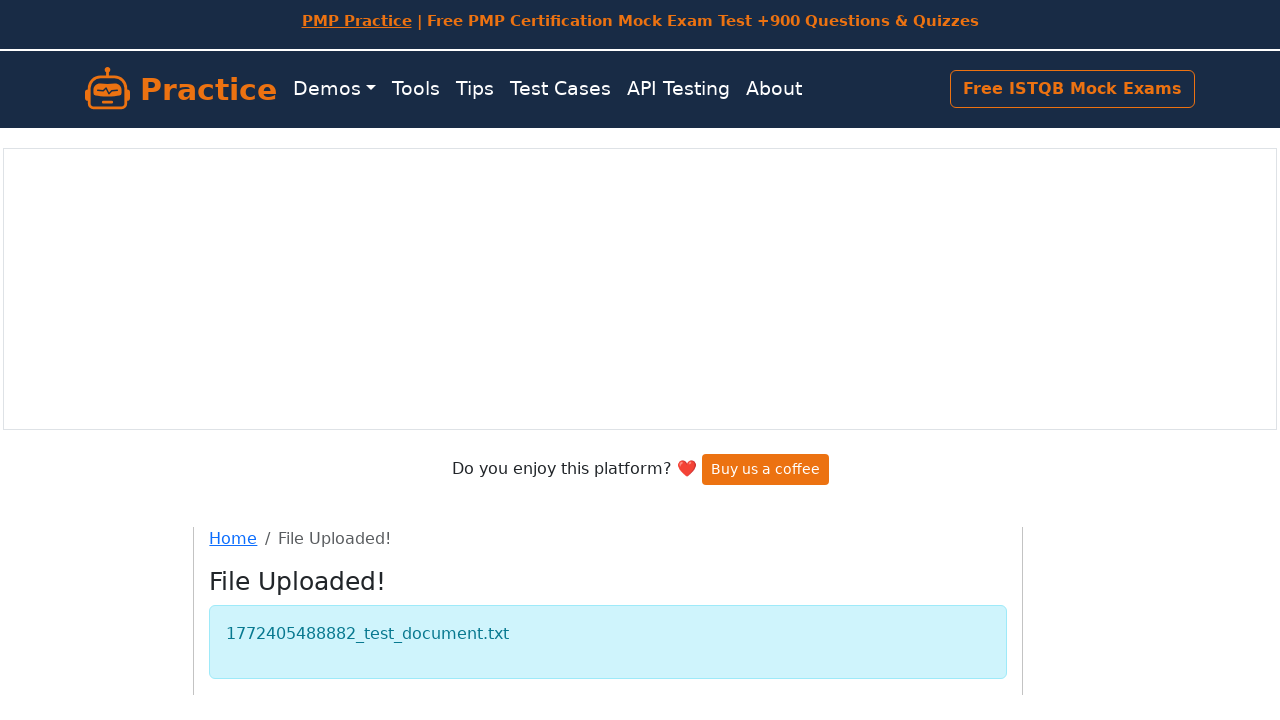

Removed temporary directory
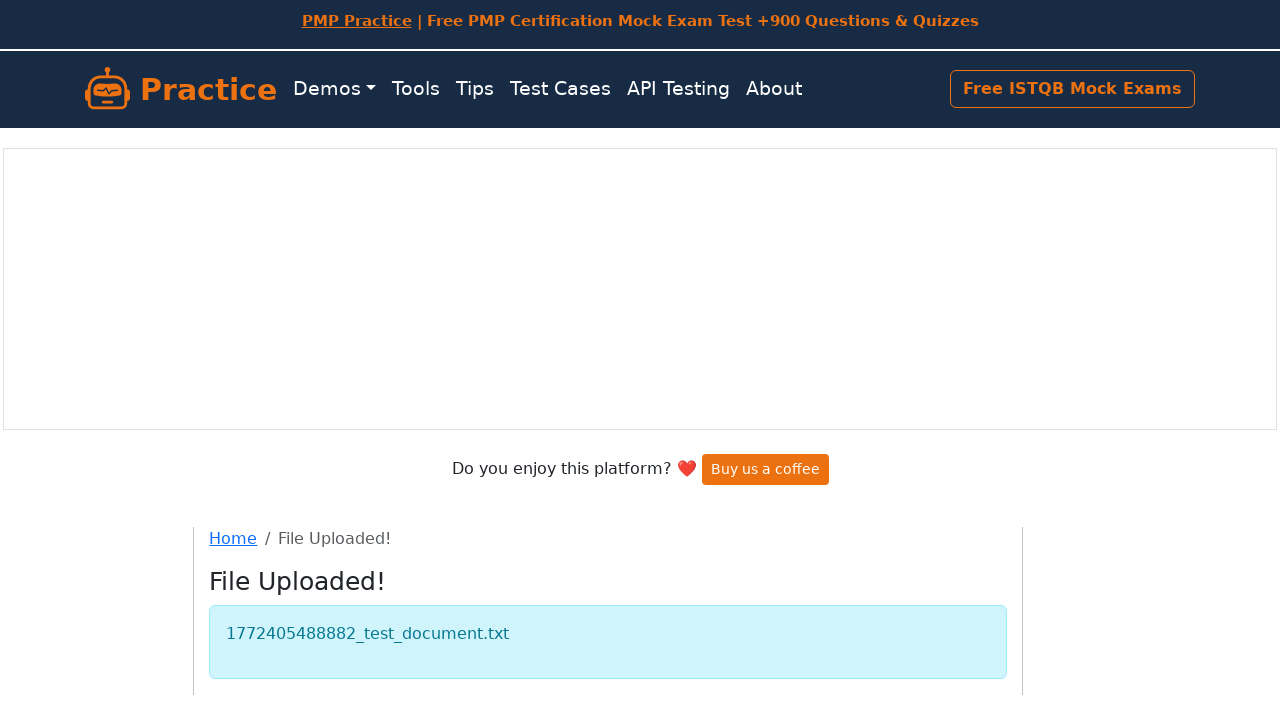

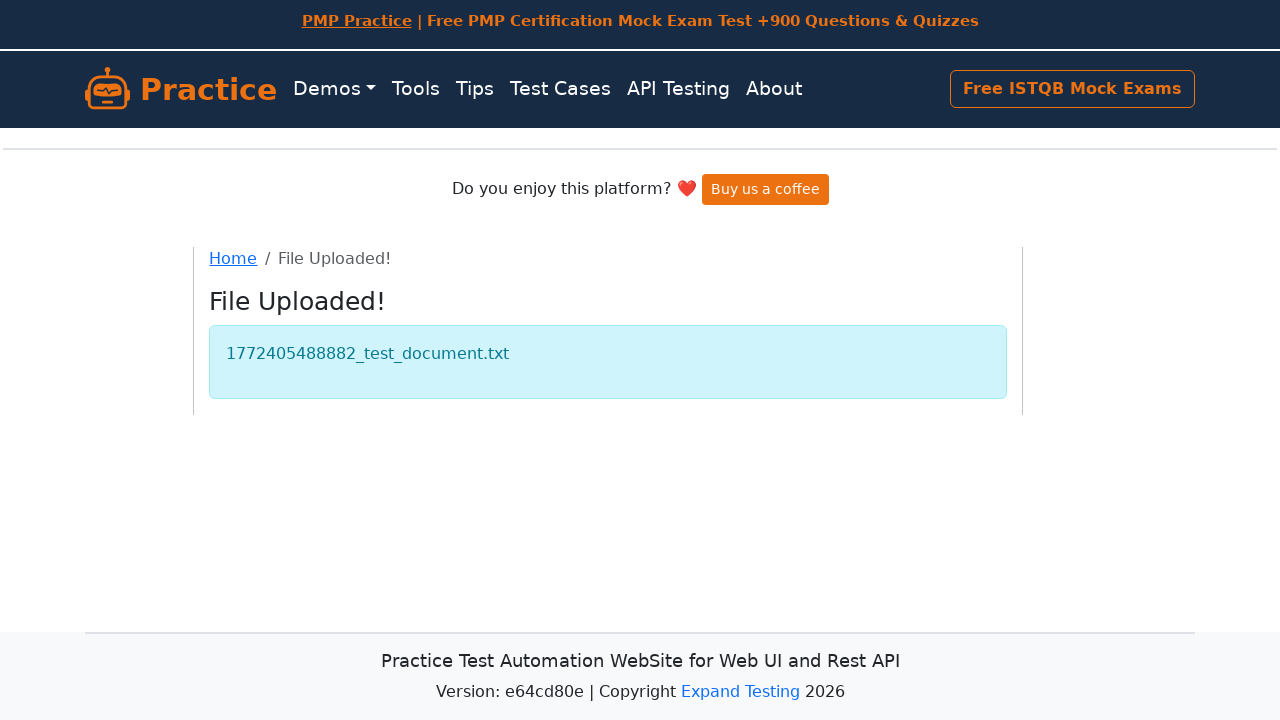